Tests drag and drop functionality by dragging an element from one location to another on a practice webpage

Starting URL: https://www.leafground.com/drag.xhtml

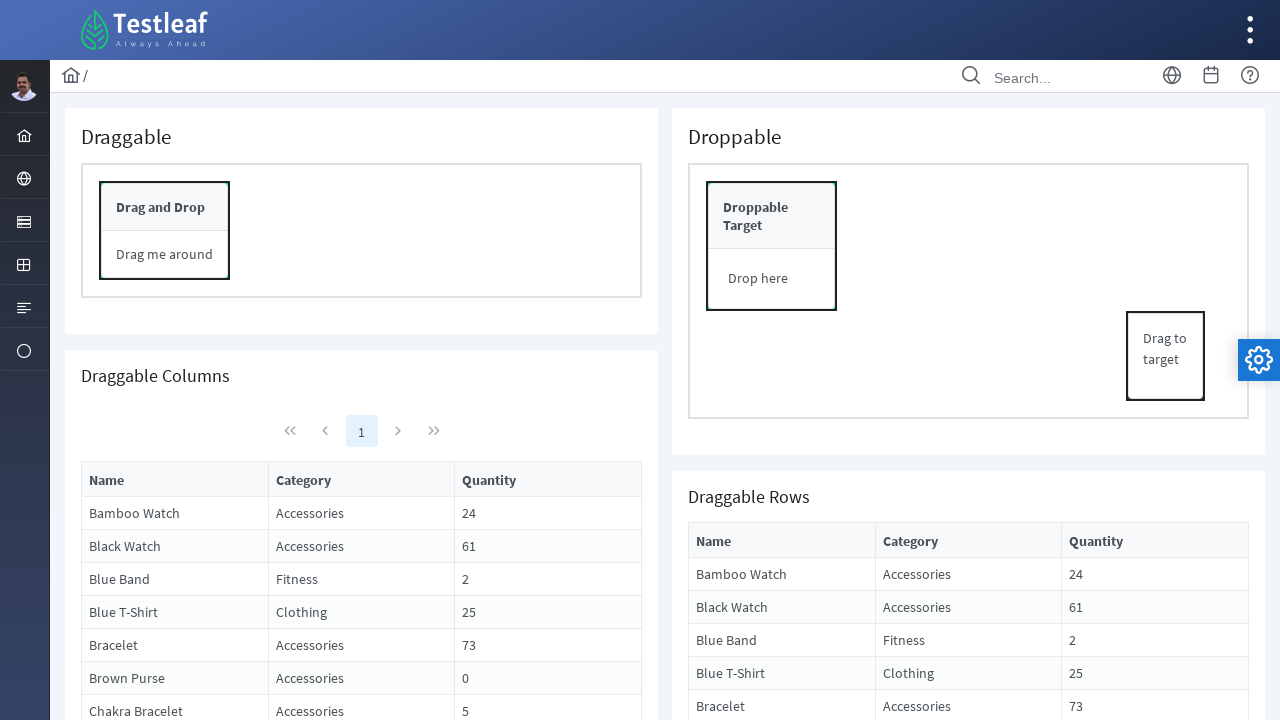

Navigated to drag and drop practice webpage
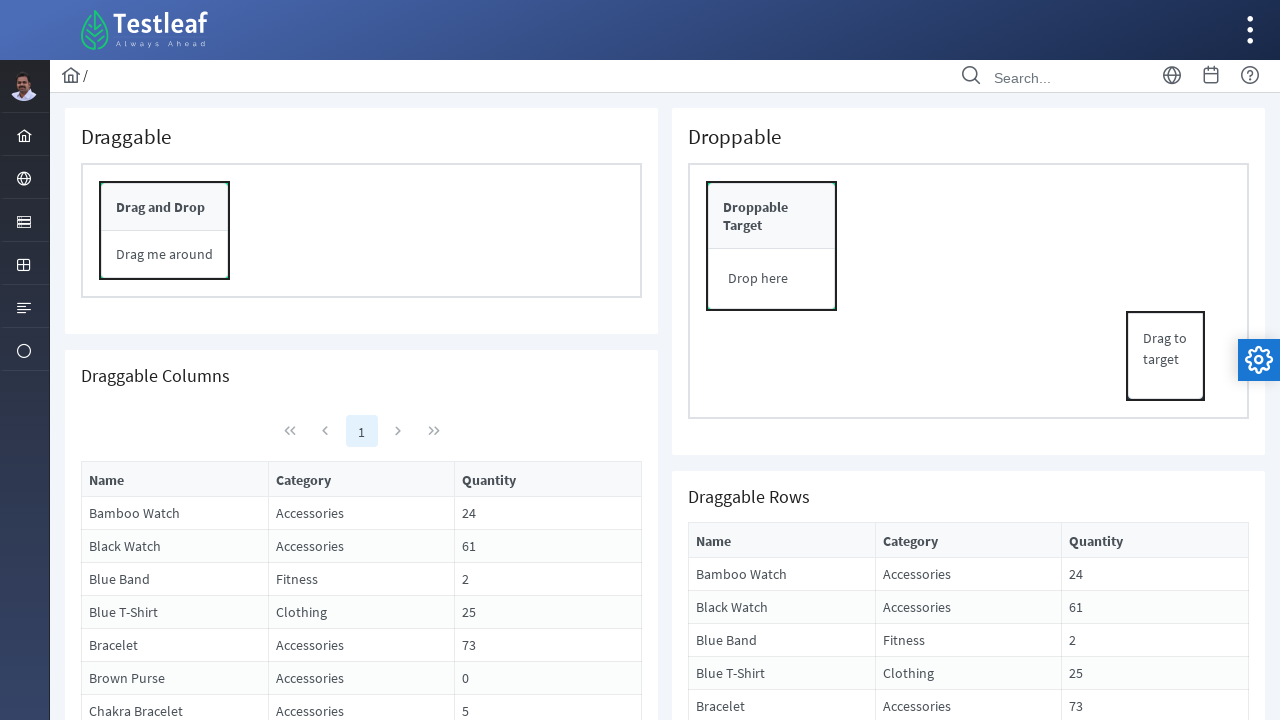

Located draggable element
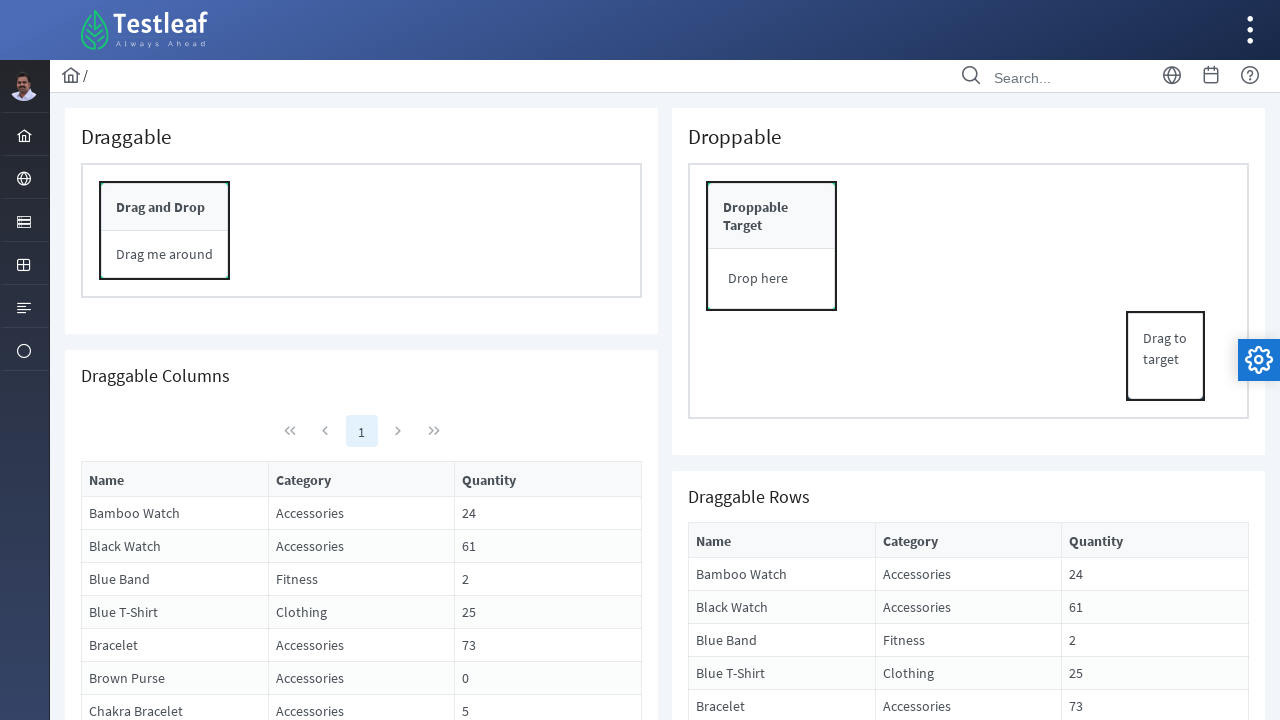

Located drop target element
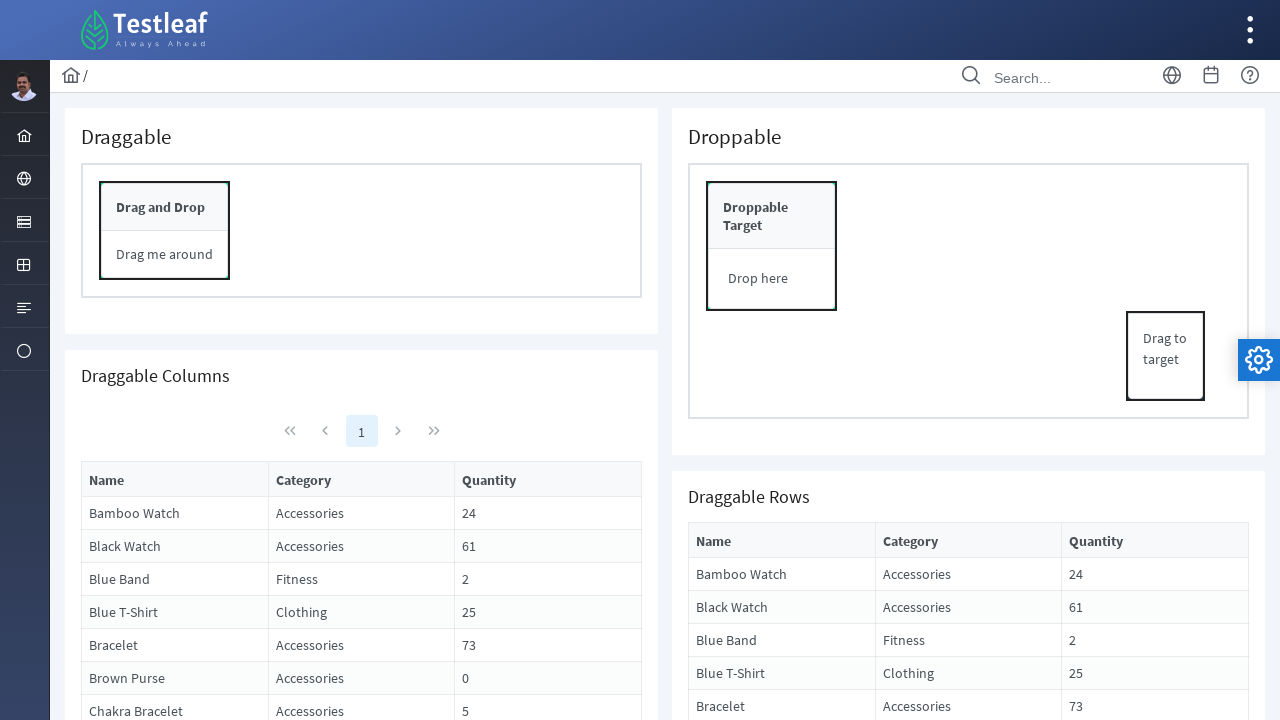

Dragged element to drop target location at (772, 216)
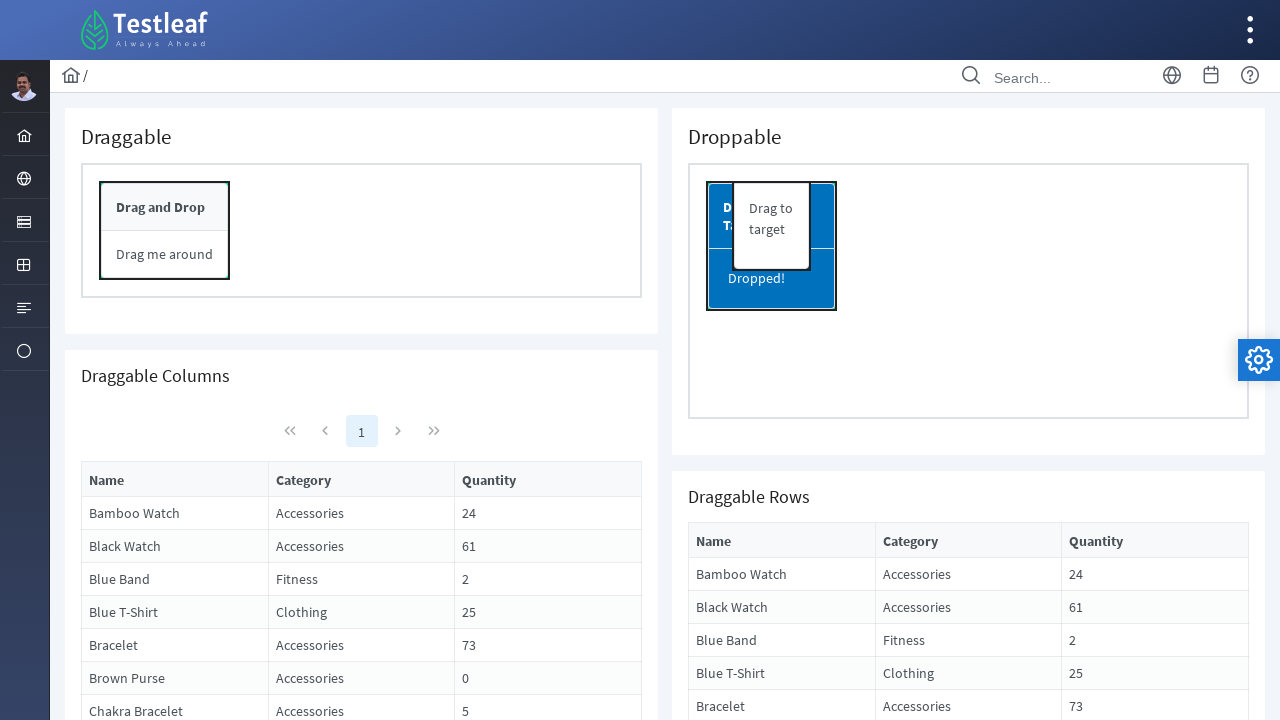

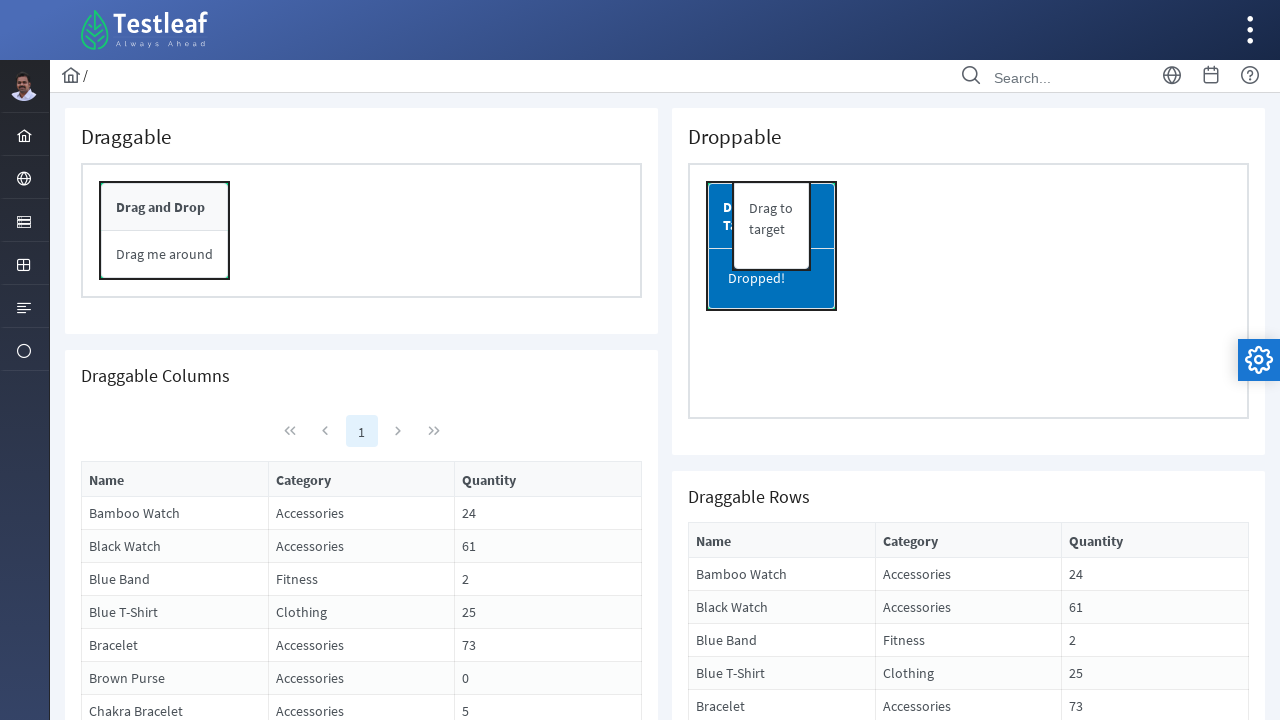